Tests a simple registration form by filling in first name, last name, email, and phone number fields, then submitting the form and handling the confirmation alert.

Starting URL: https://v1.training-support.net/selenium/simple-form

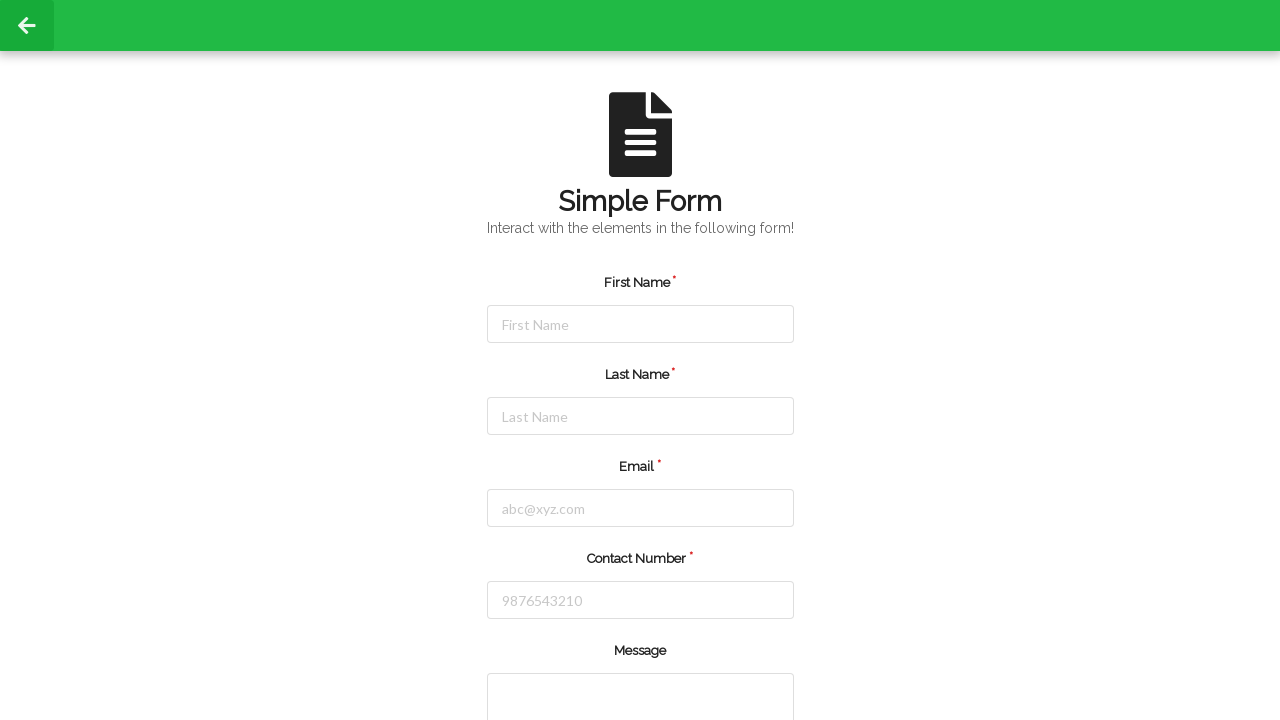

Filled first name field with 'Jennifer' on #firstName
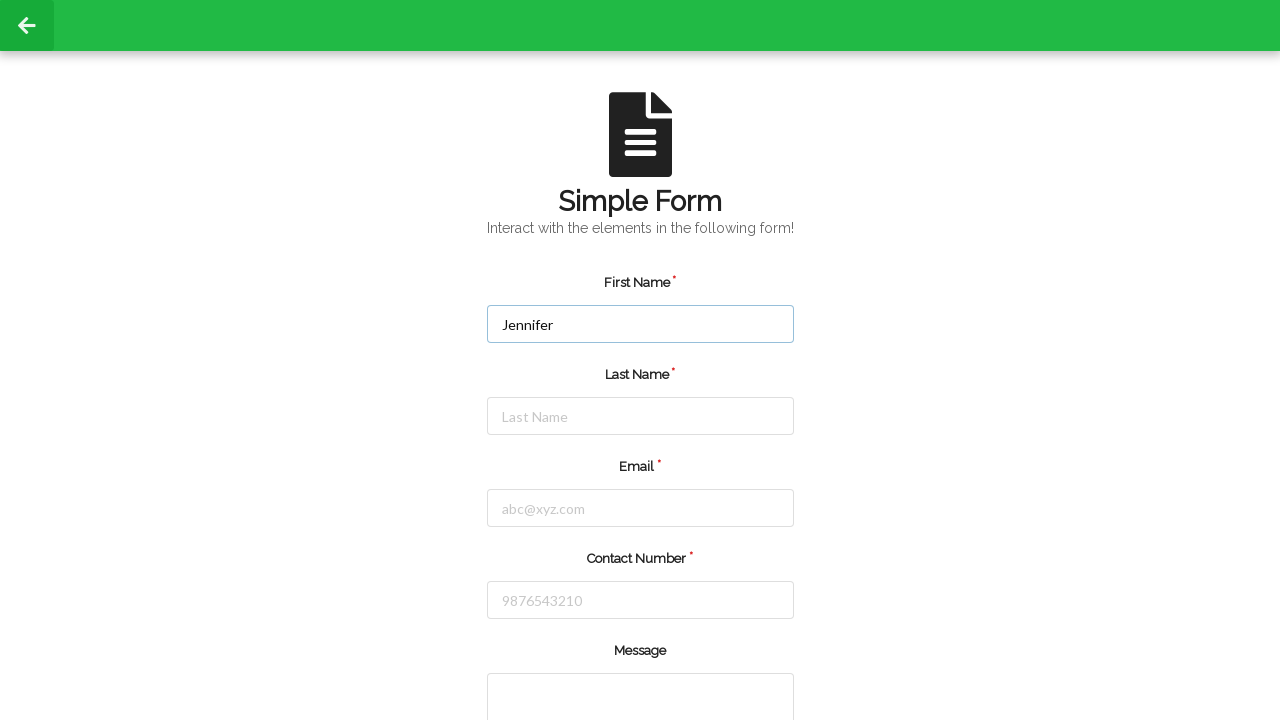

Filled last name field with 'Morrison' on #lastName
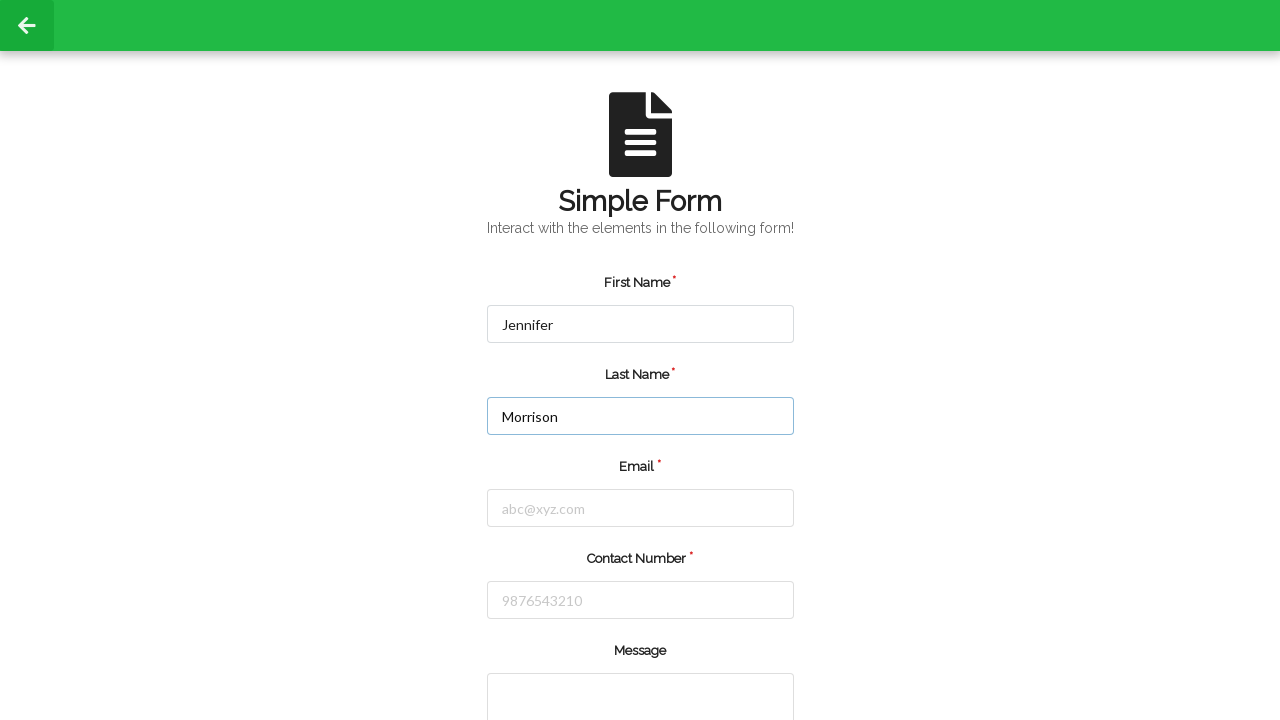

Filled email field with 'jennifer.morrison@example.com' on #email
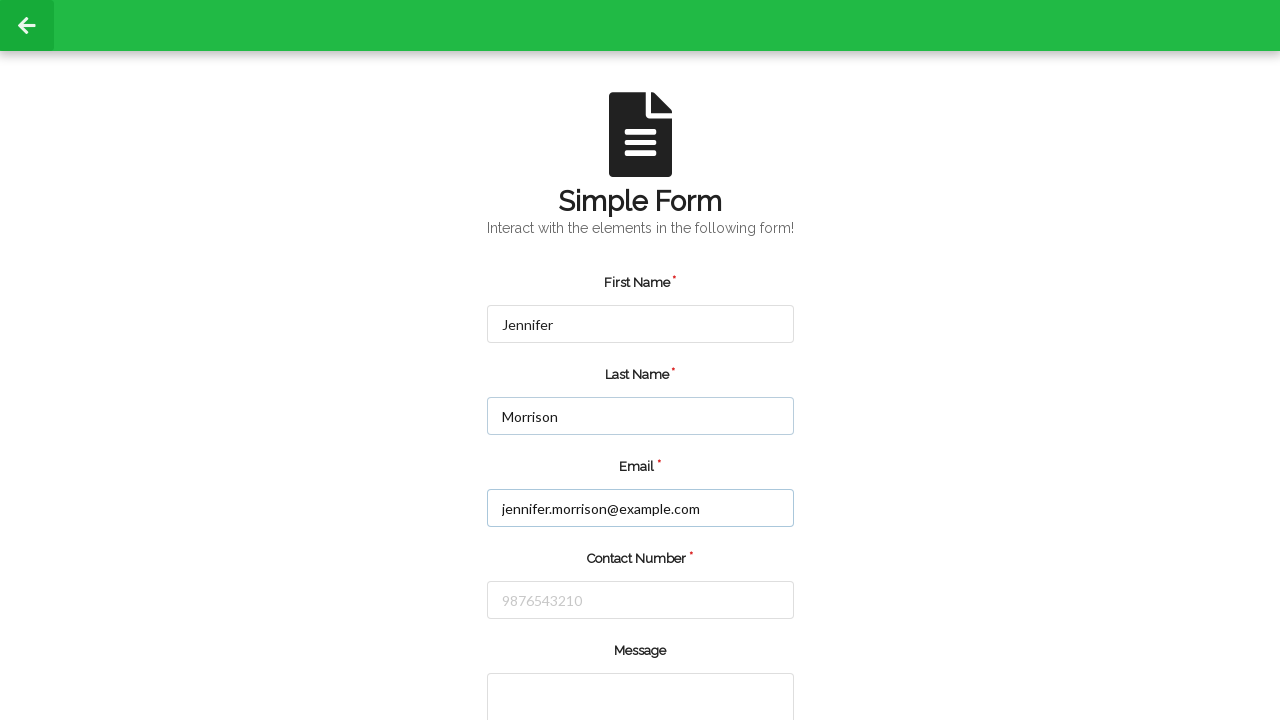

Filled phone number field with '5551234567' on #number
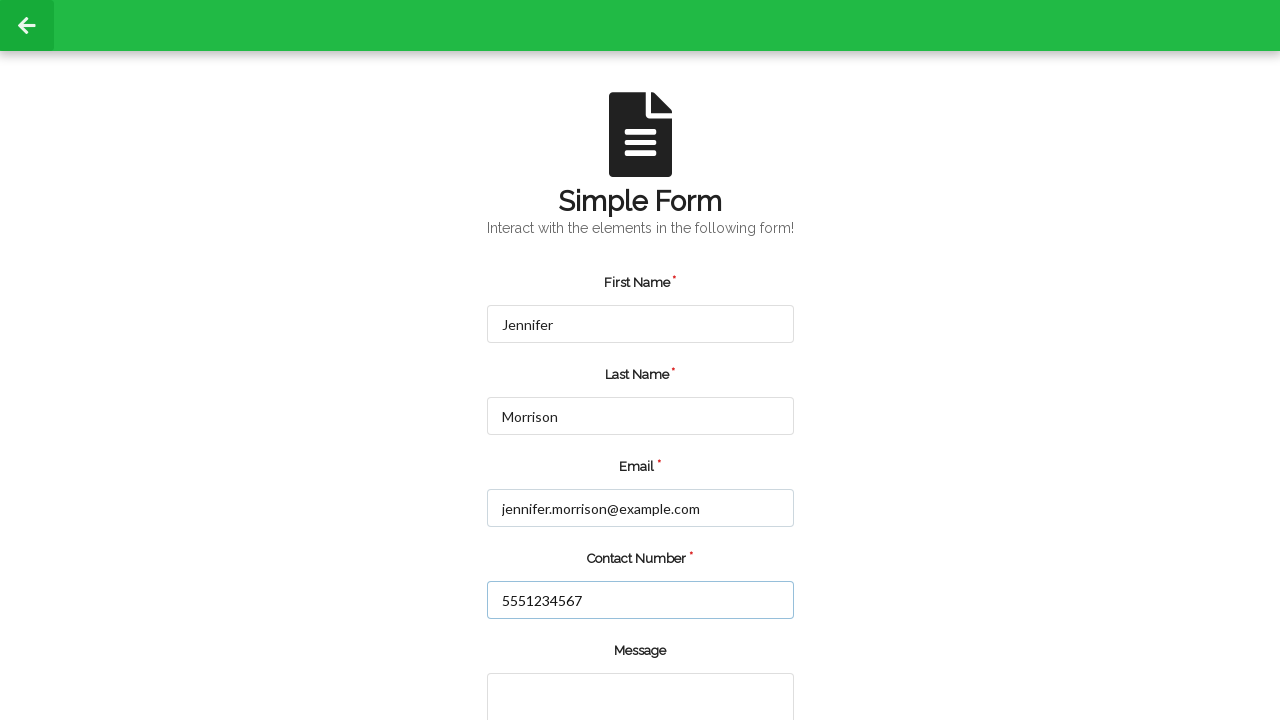

Clicked the green submit button at (558, 660) on input.green
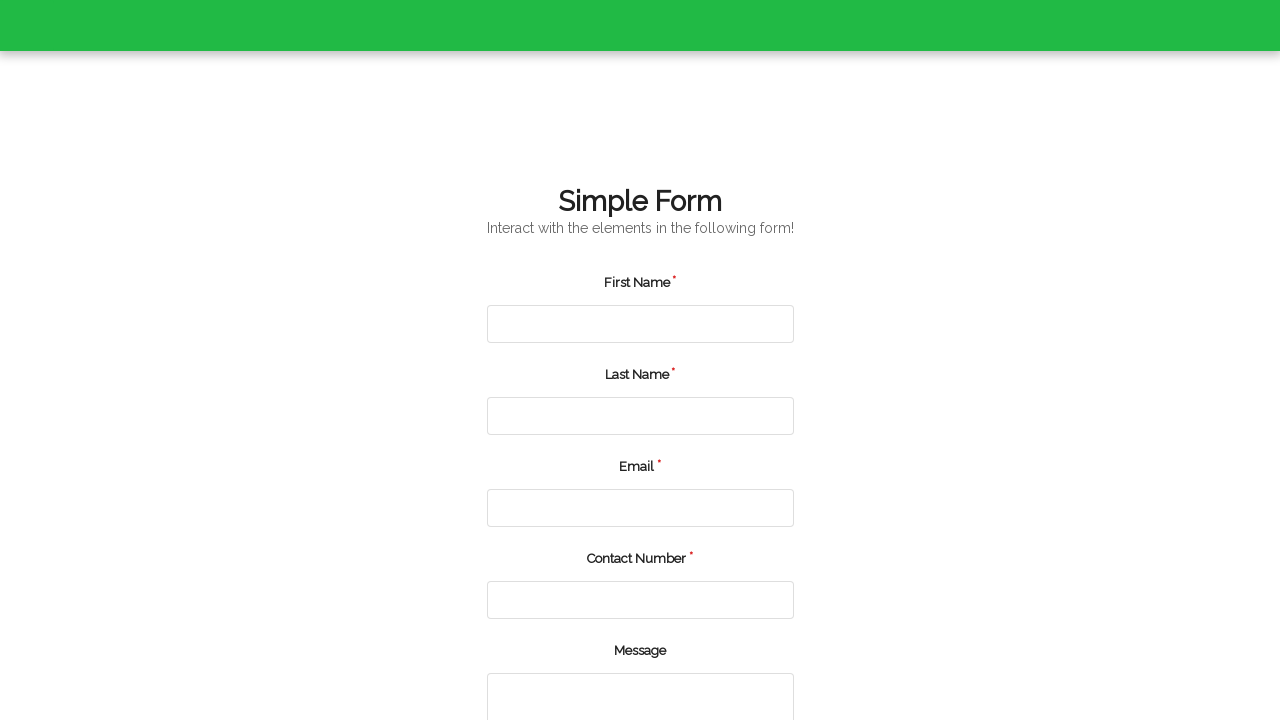

Set up dialog handler to accept alerts
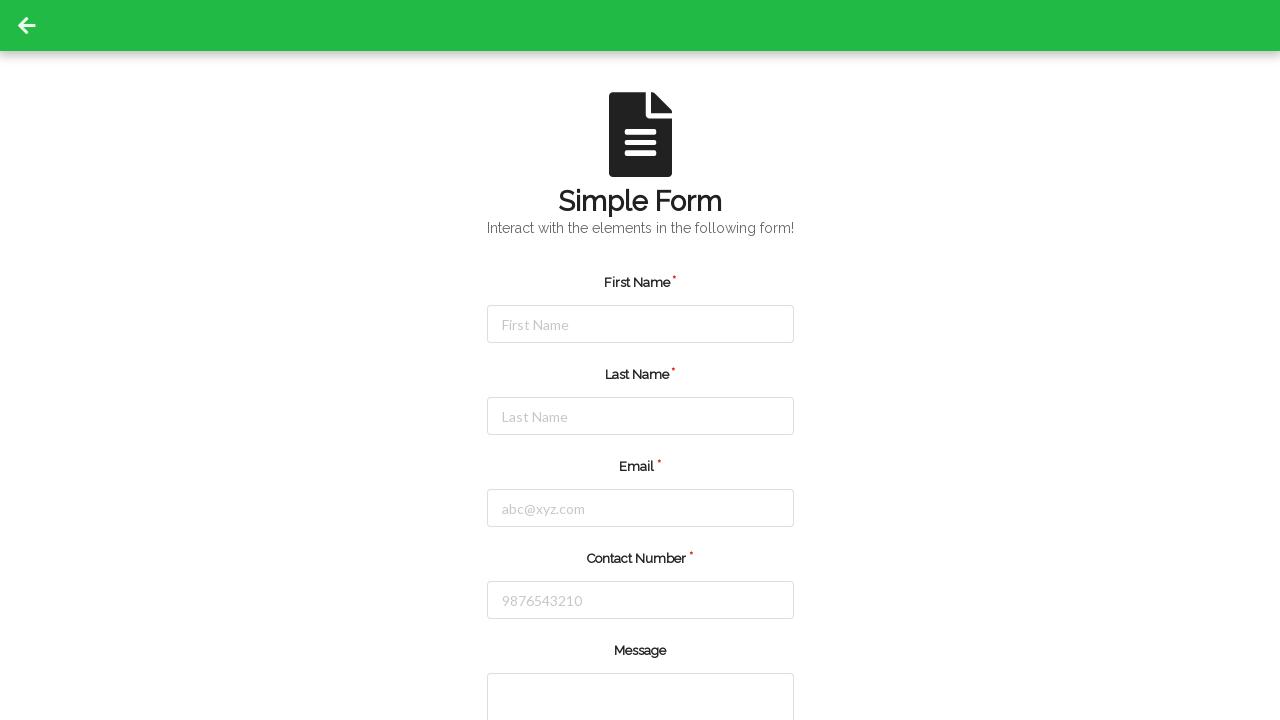

Waited 1000ms for alert to appear and be handled
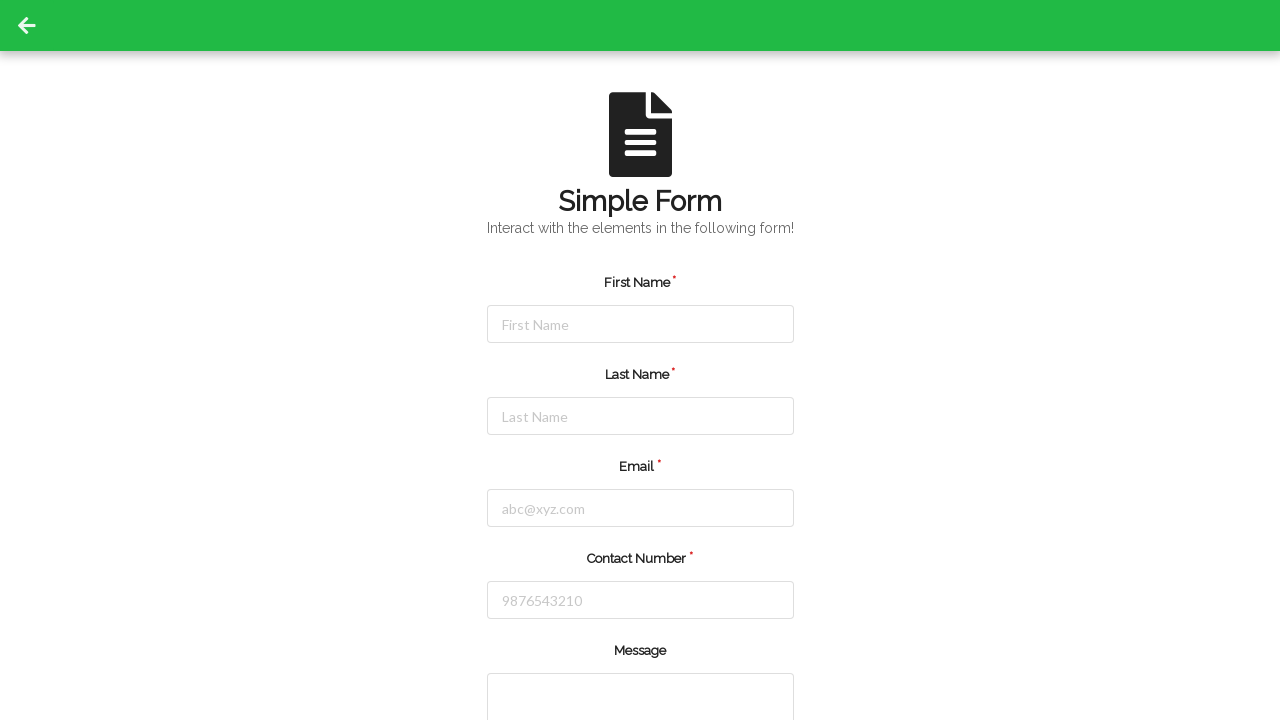

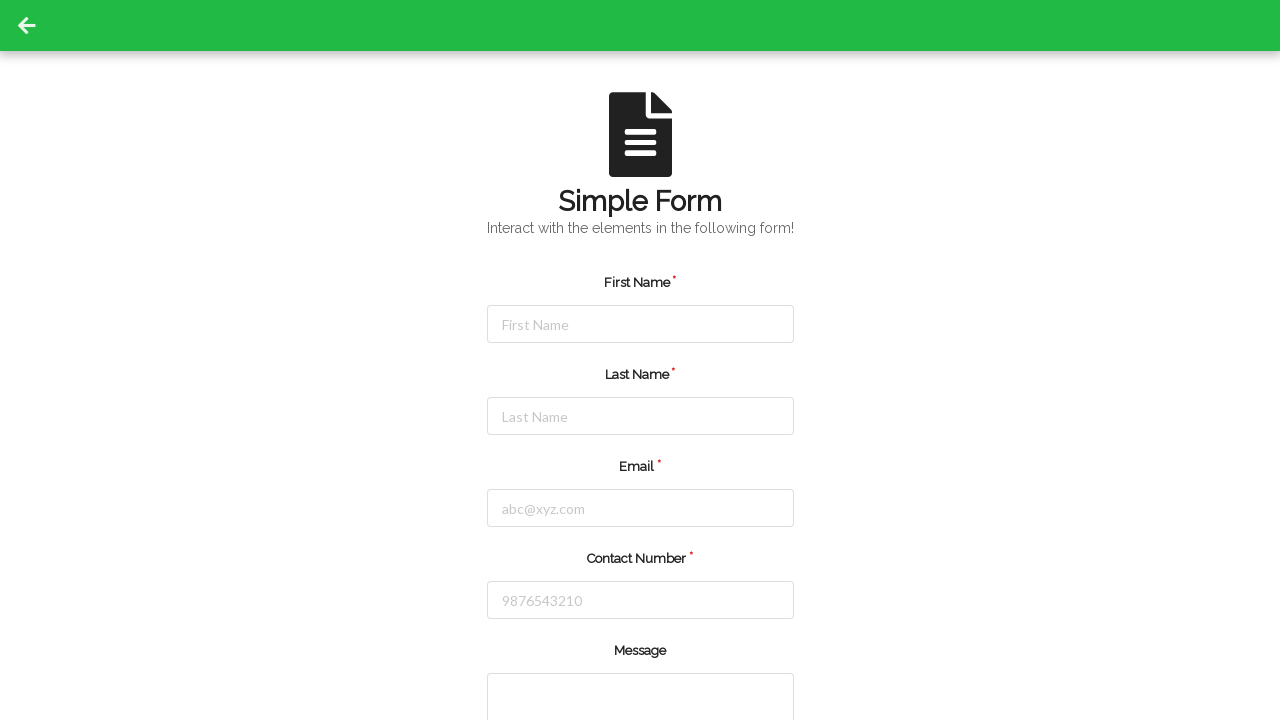